Solves a math problem by reading a value from the page, calculating the result using a formula, and submitting the answer along with checkbox and radio button selections

Starting URL: https://suninjuly.github.io/math.html

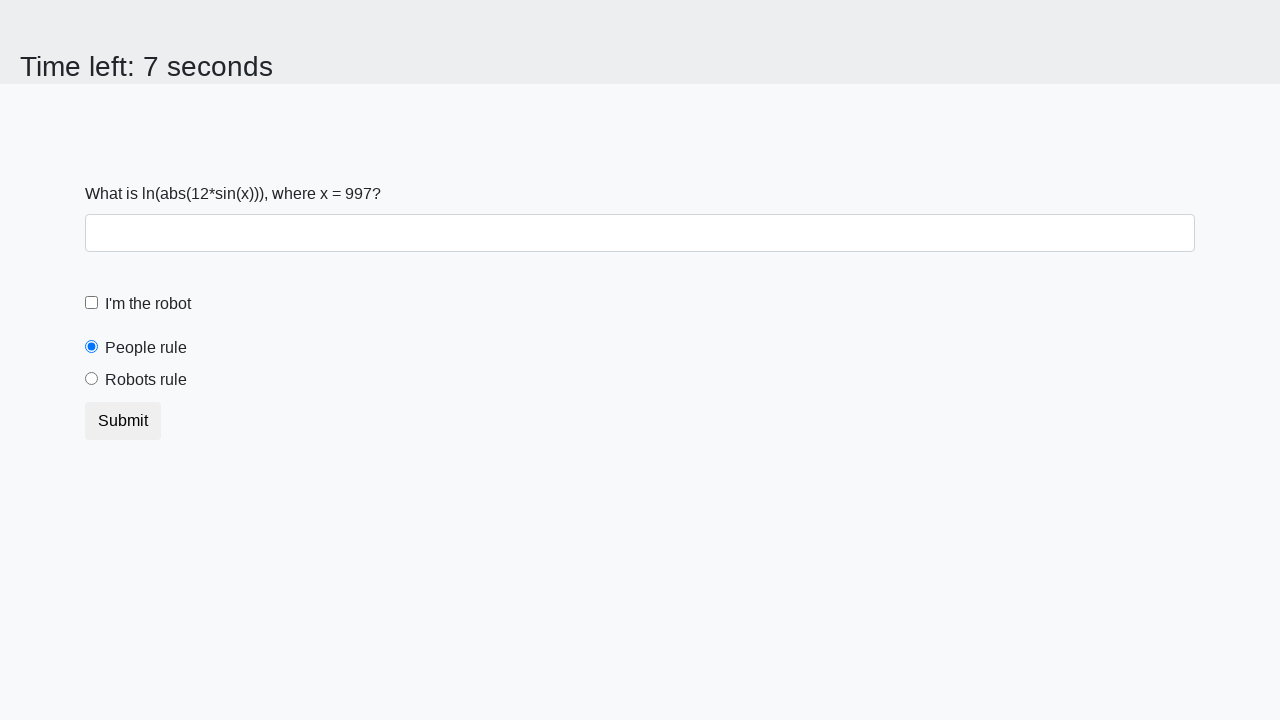

Retrieved the value from #input_value element
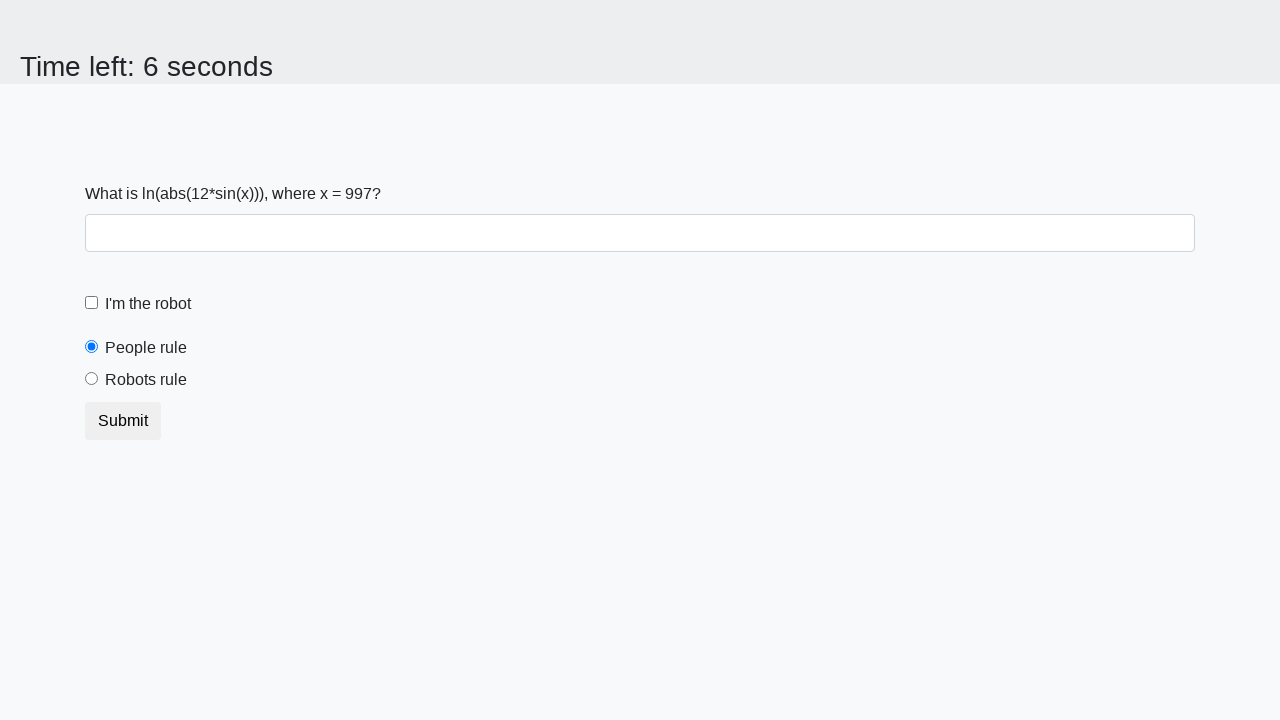

Calculated the answer using the formula: log(abs(12*sin(x)))
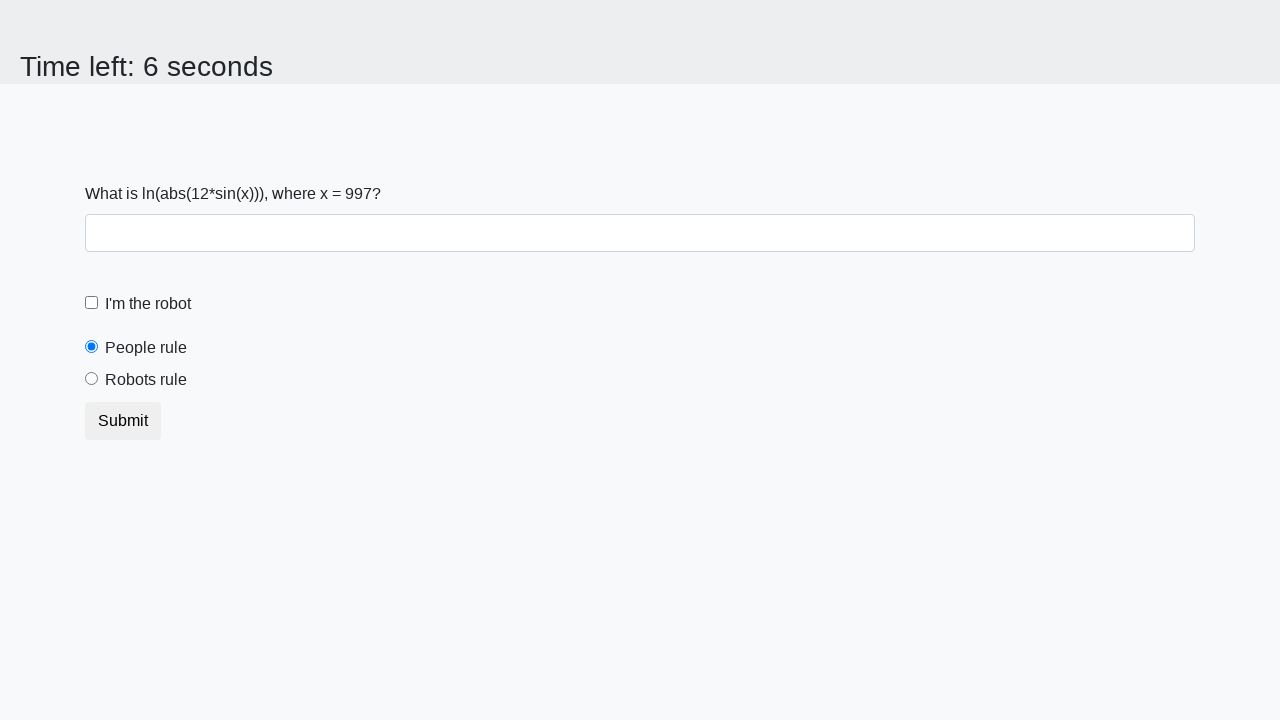

Filled the answer field with the calculated result on #answer
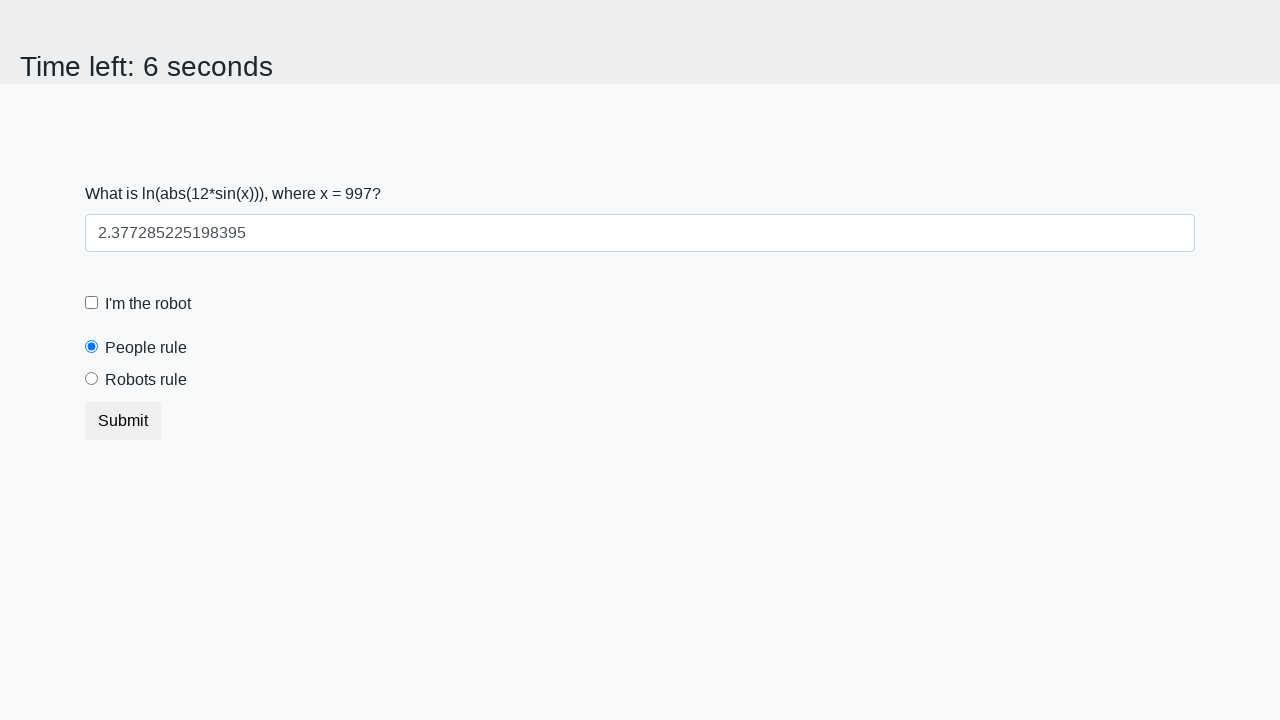

Clicked the robot checkbox at (92, 303) on #robotCheckbox
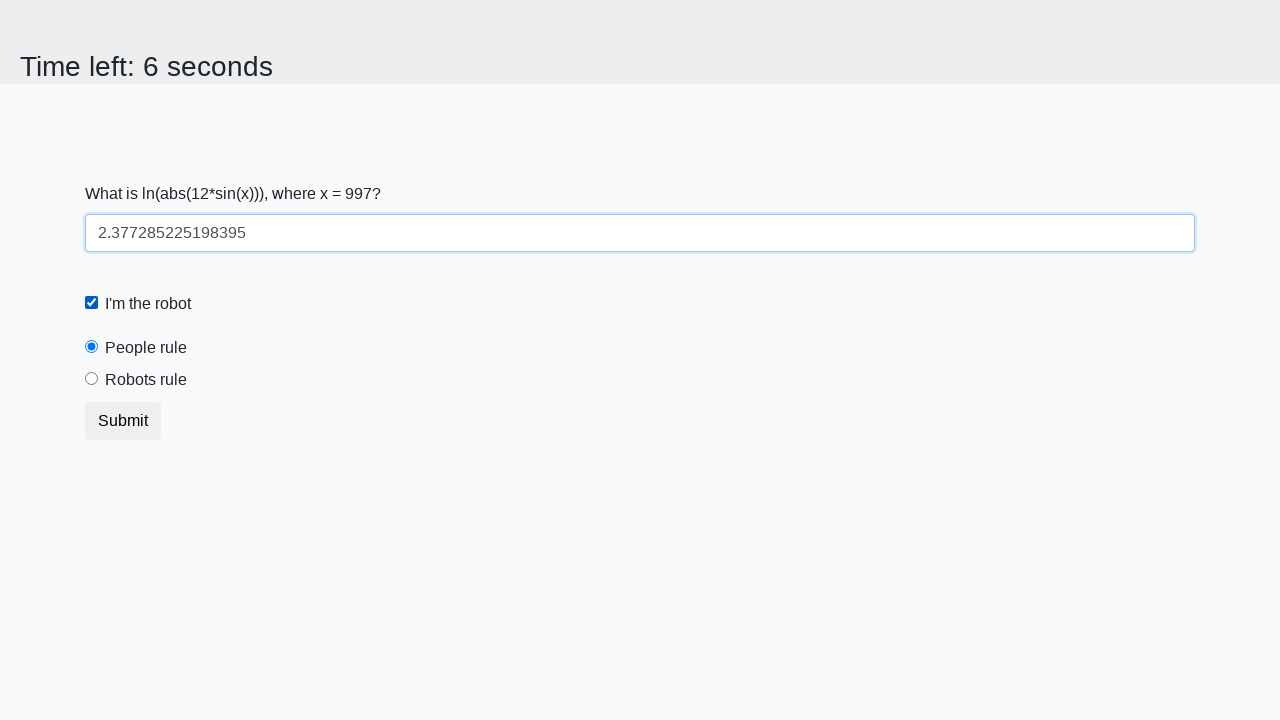

Clicked the robots rule radio button at (92, 379) on #robotsRule
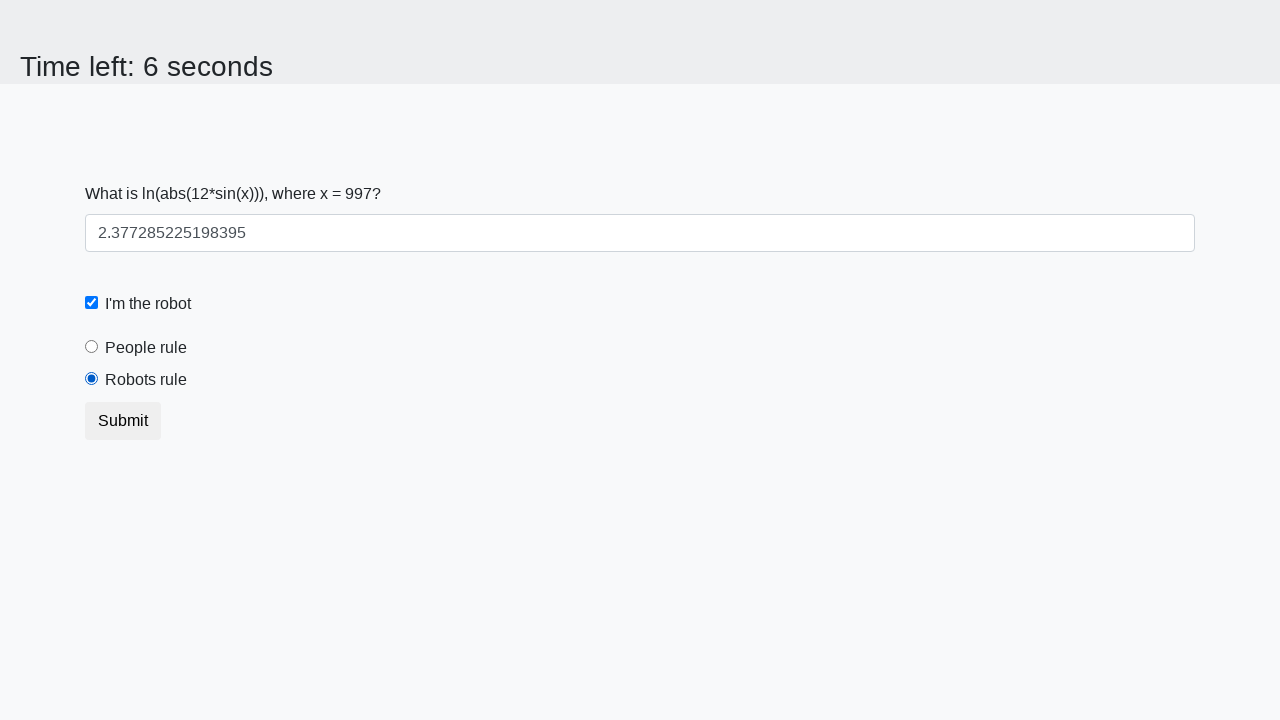

Submitted the form by clicking the submit button at (123, 421) on button[type='submit']
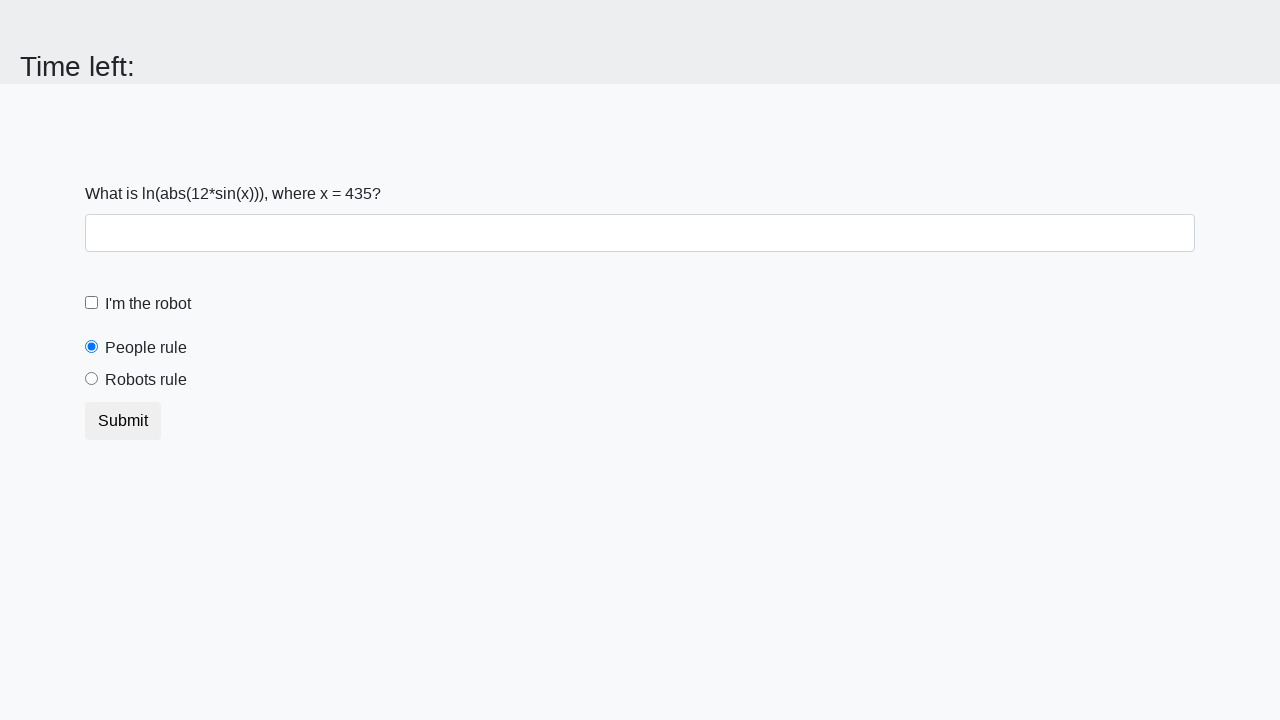

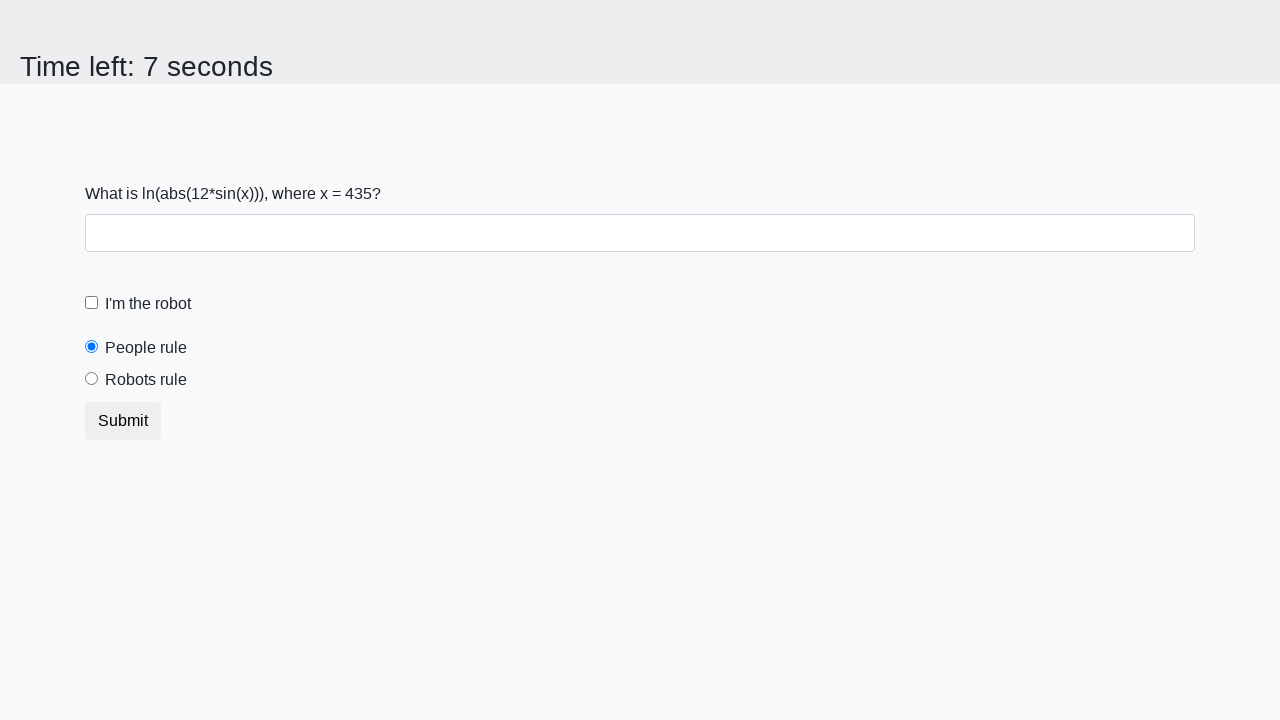